Tests dynamic loading functionality by verifying an element is hidden initially, clicking start button, and verifying the element becomes visible

Starting URL: https://the-internet.herokuapp.com/dynamic_loading/1

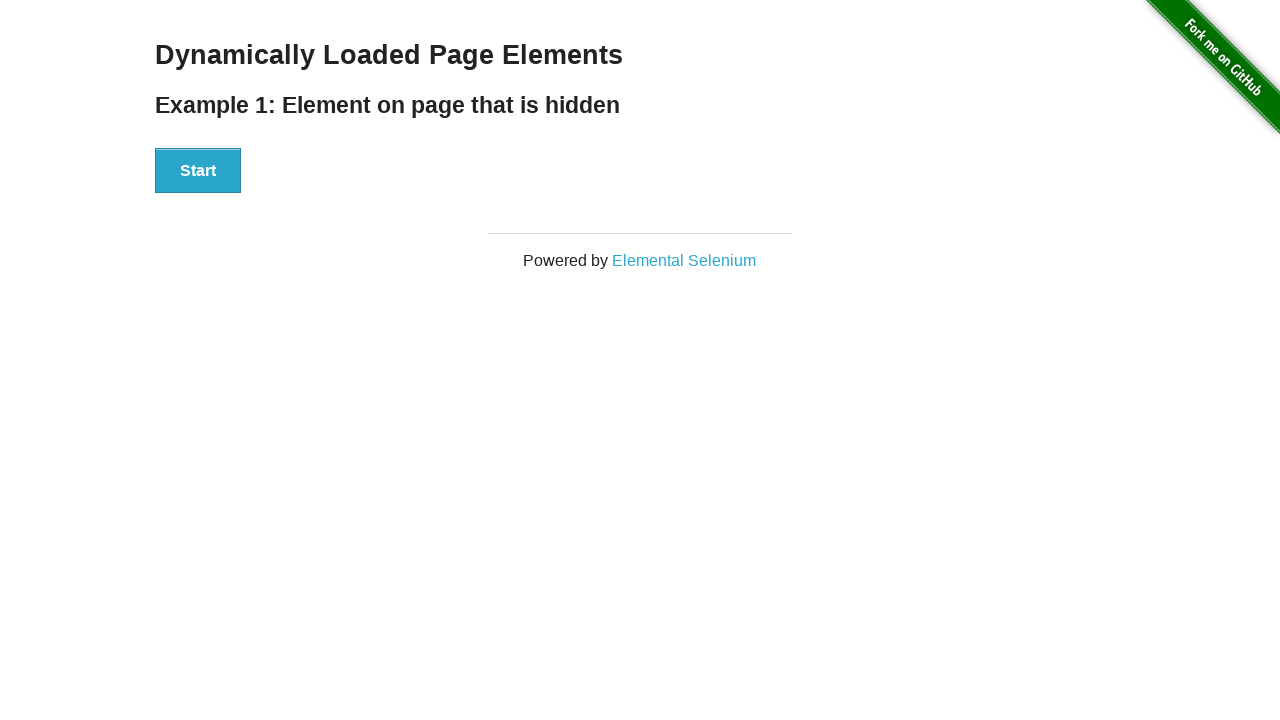

Navigated to dynamic loading test page
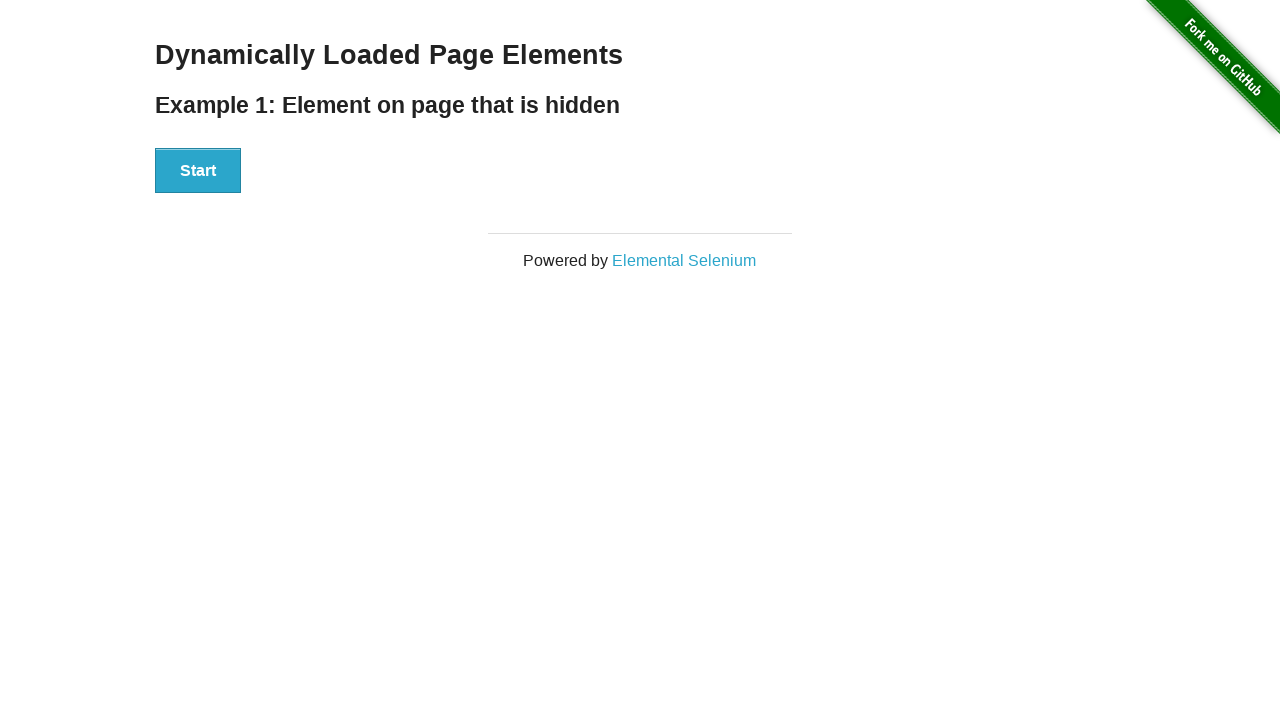

Located 'Hello World!' element
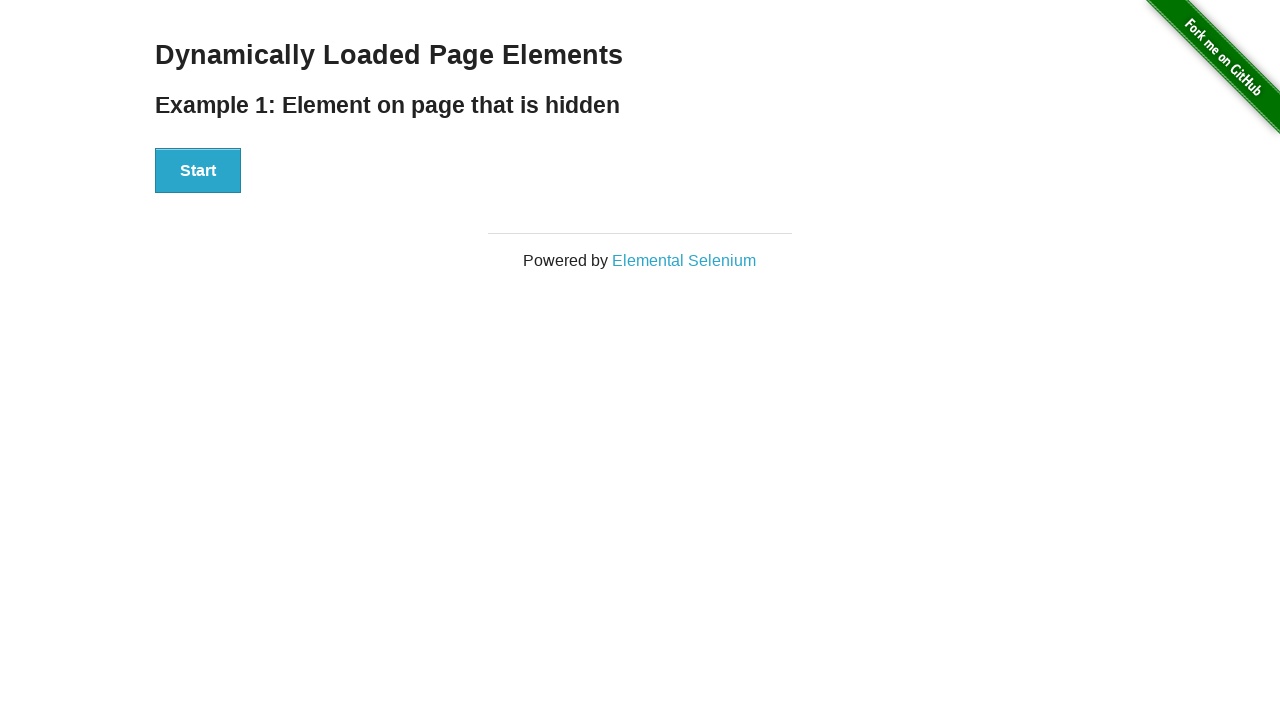

Verified 'Hello World!' element is initially hidden
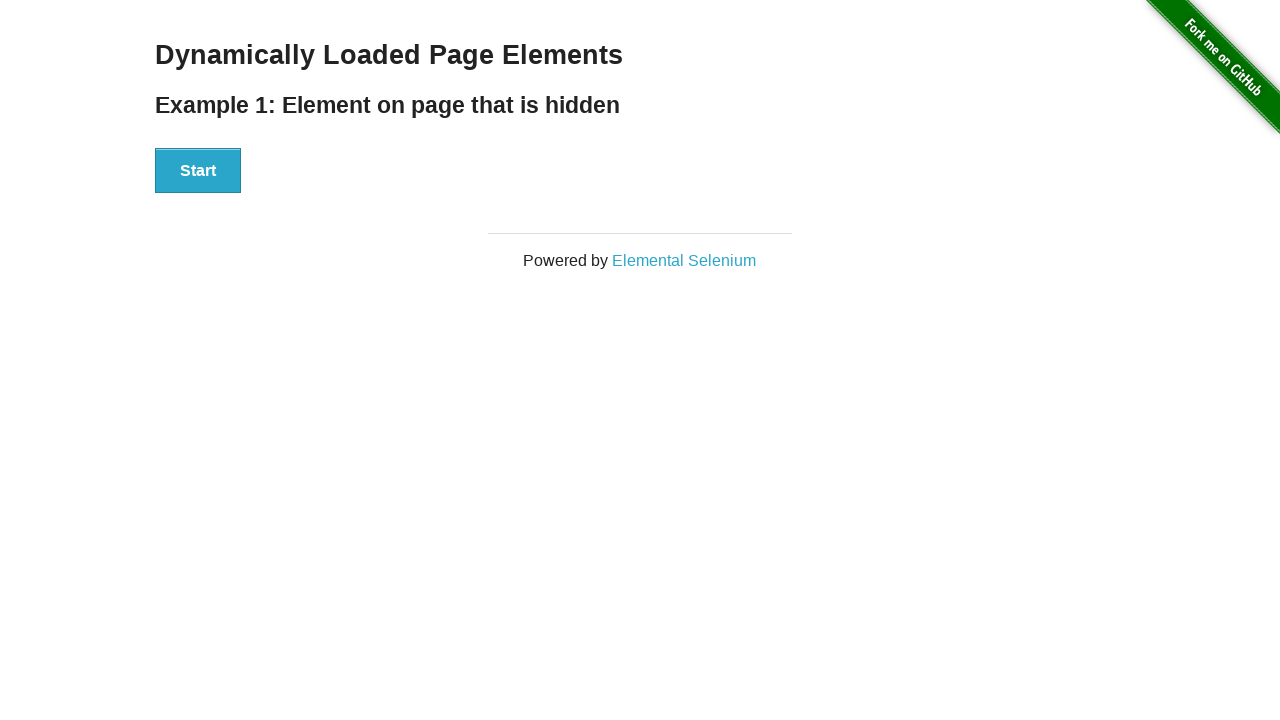

Clicked start button to trigger dynamic loading at (198, 171) on div>button
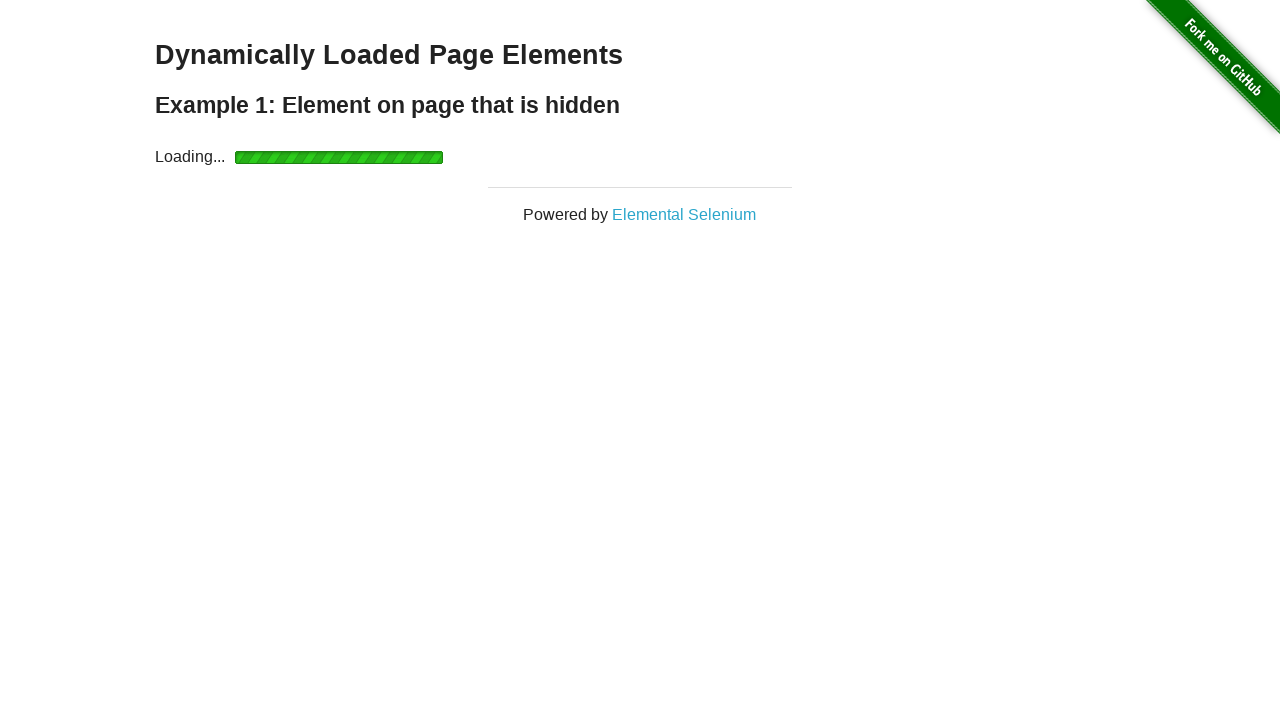

Waited for 'Hello World!' element to become visible
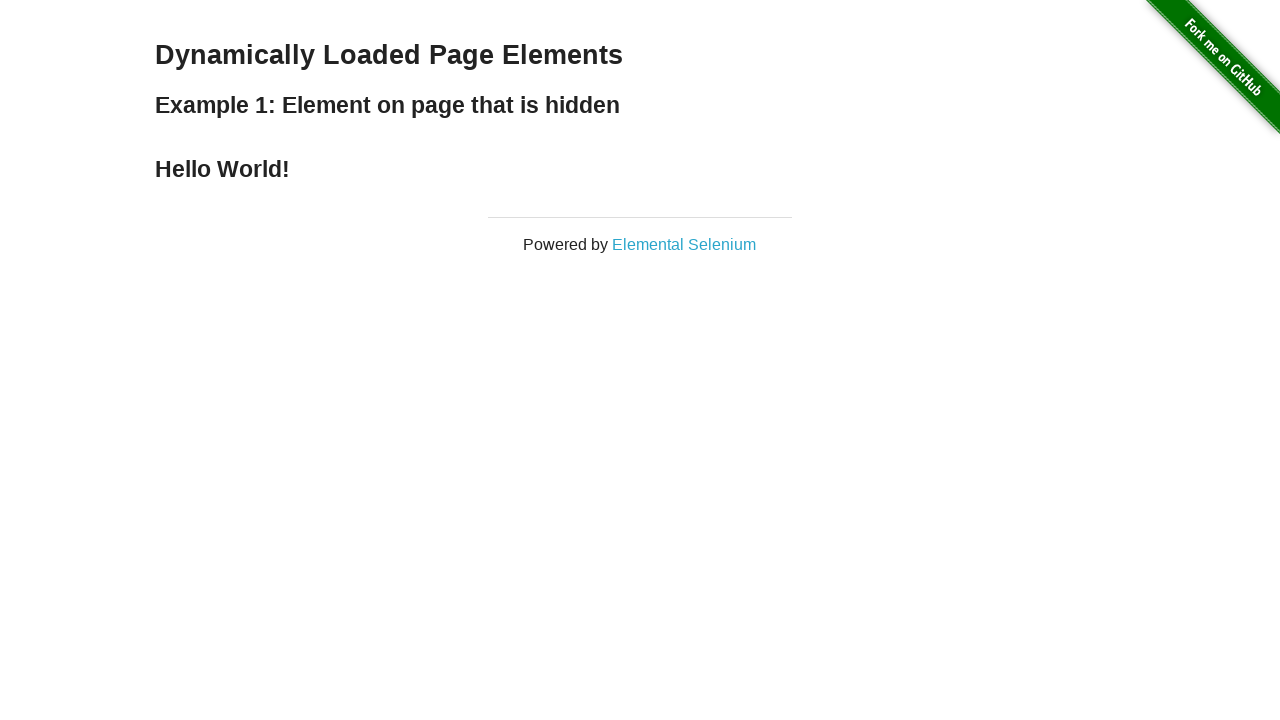

Verified 'Hello World!' element is now visible after dynamic loading
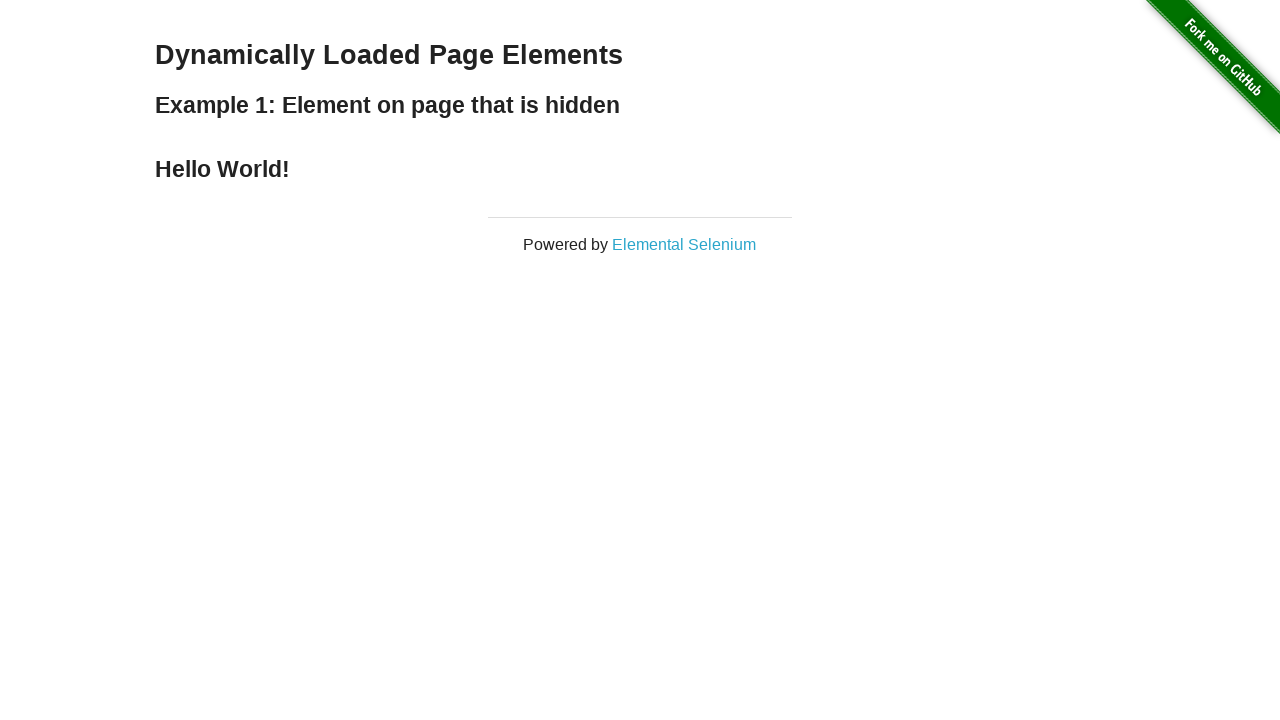

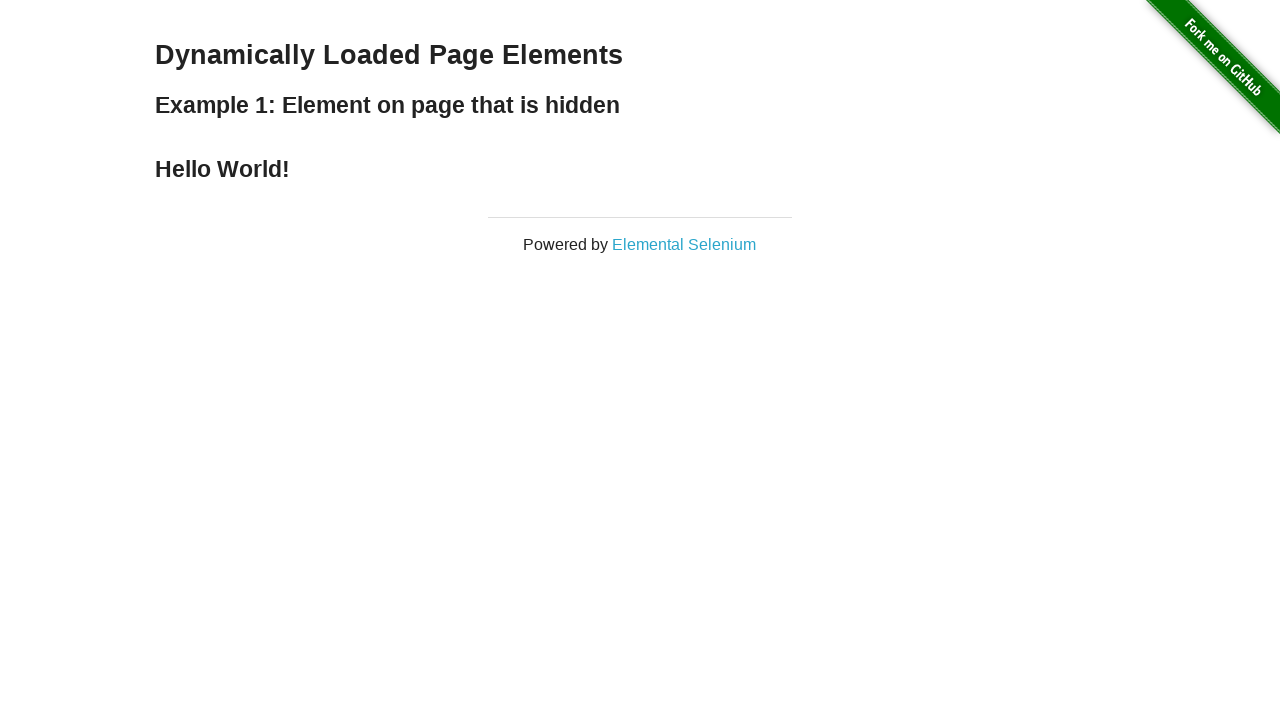